Navigates to x-rates.com currency conversion table, closes a popup if present, and interacts with the exchange rate table

Starting URL: https://www.x-rates.com/table/?from=INR&amount=1

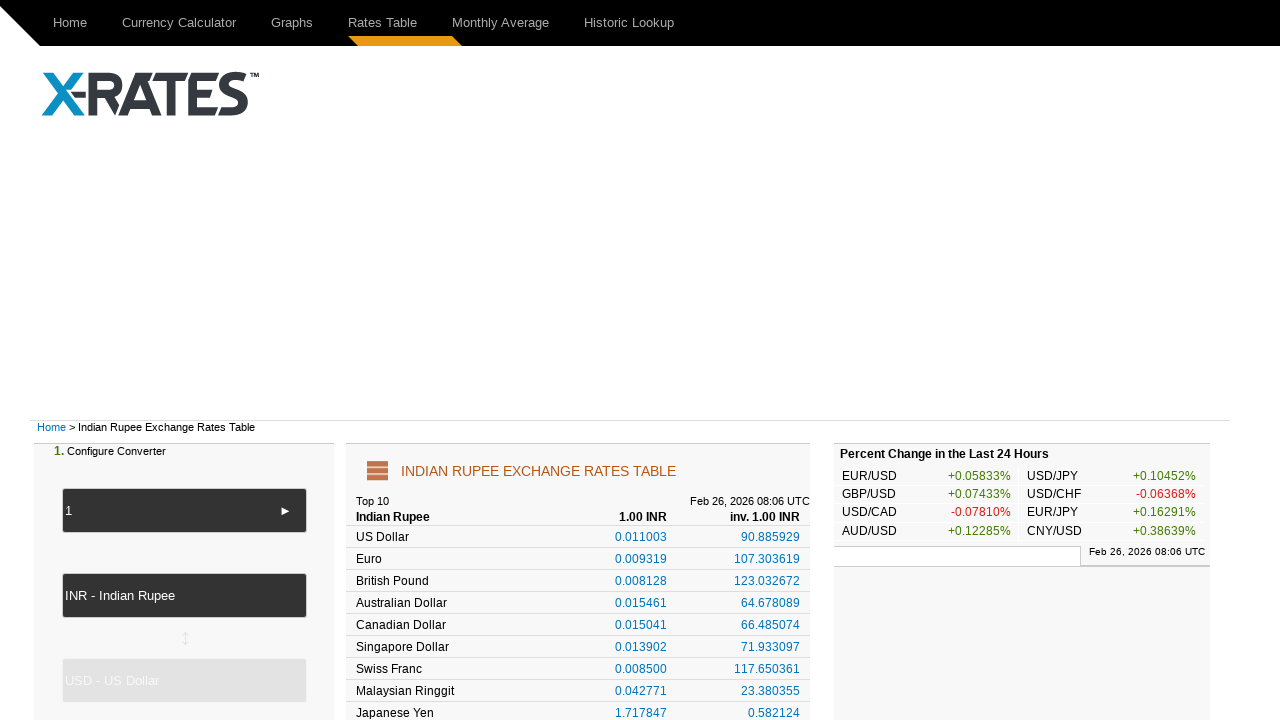

Navigated to x-rates.com currency conversion table for INR
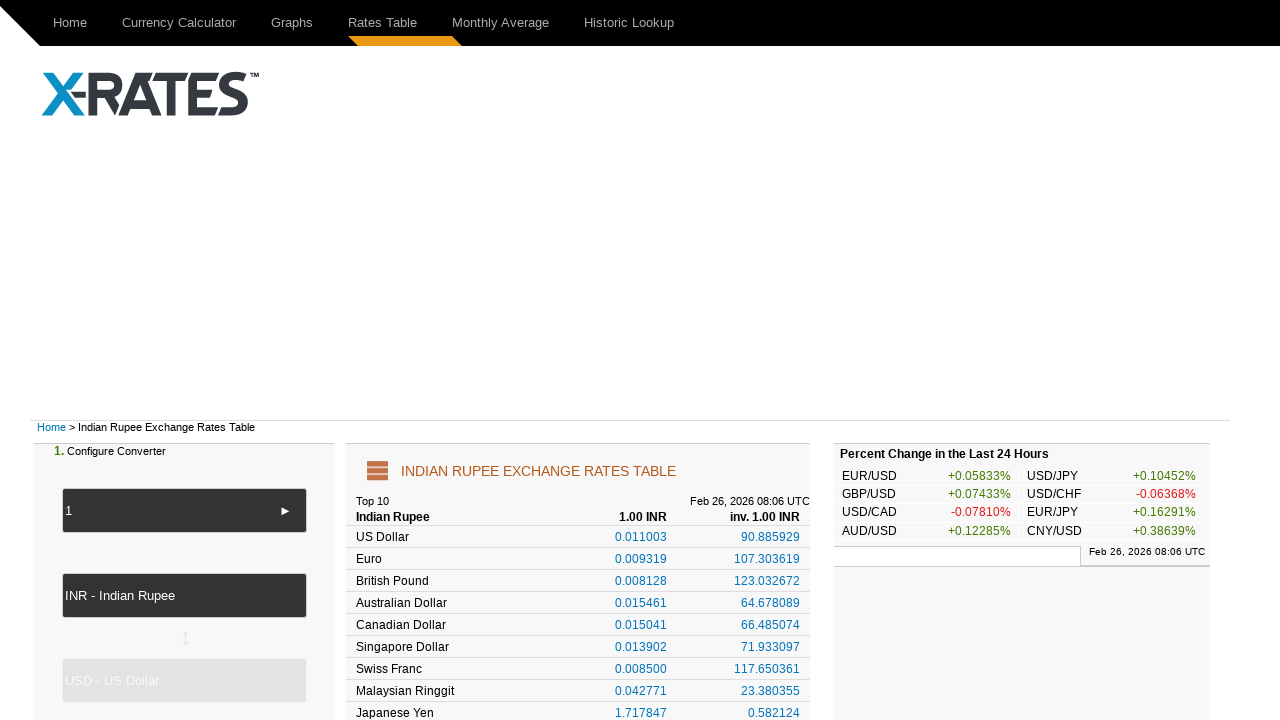

Popup did not appear or was already closed
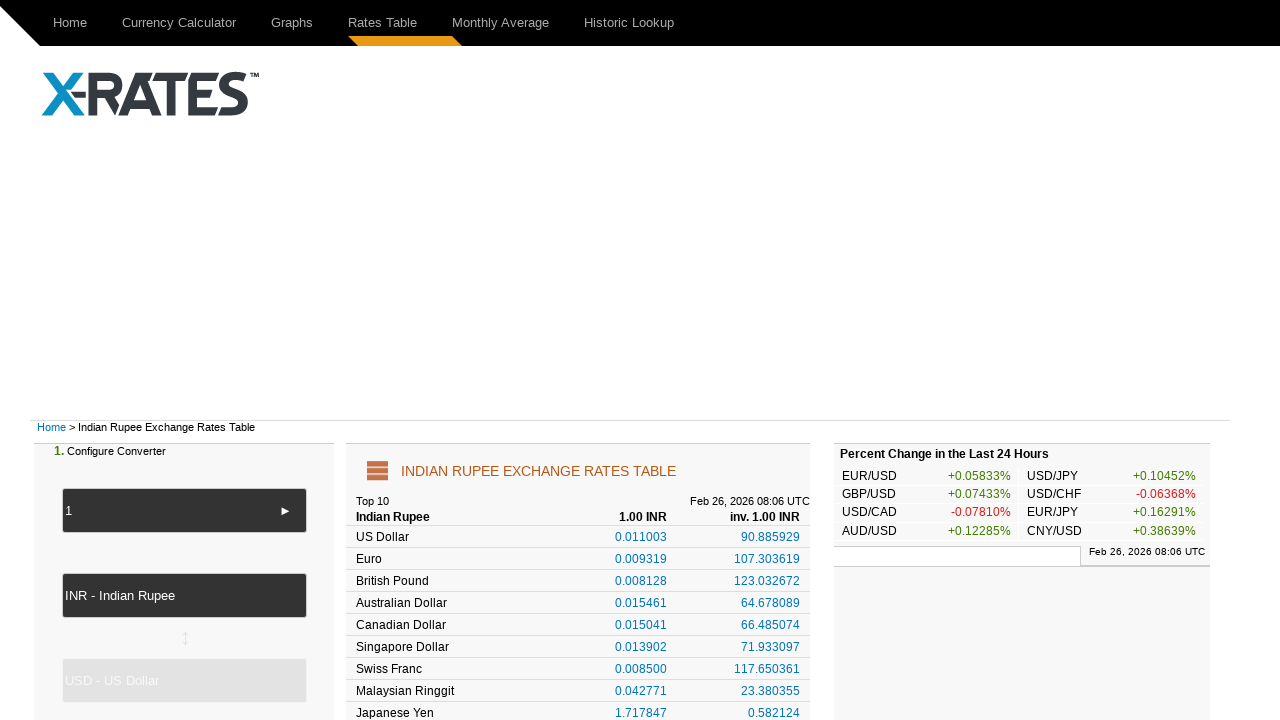

Exchange rates table loaded and is visible
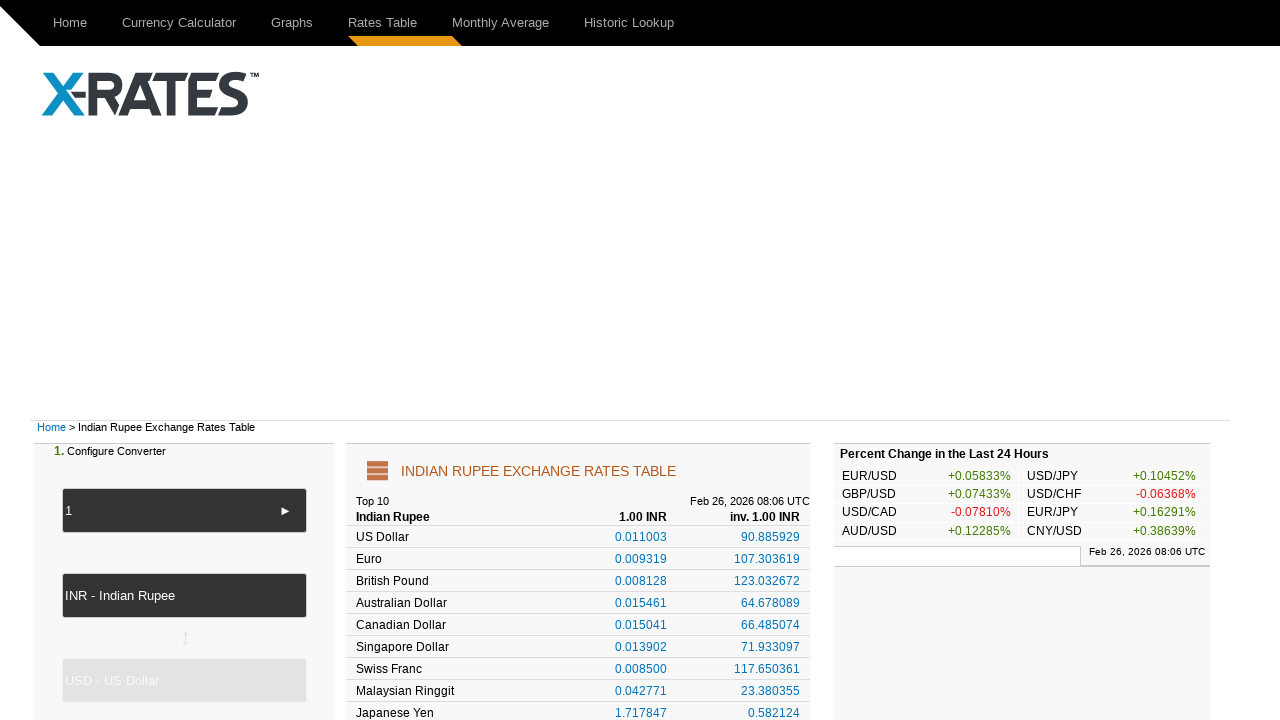

Table rows with exchange rate data are present
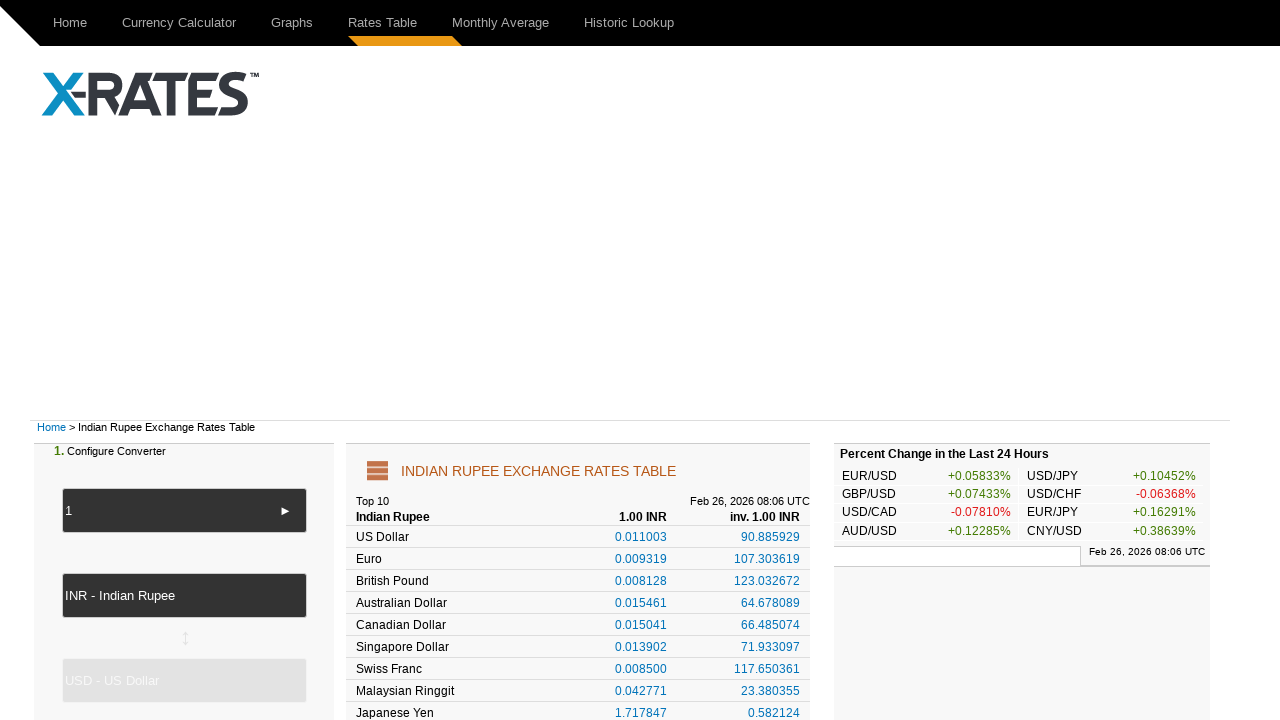

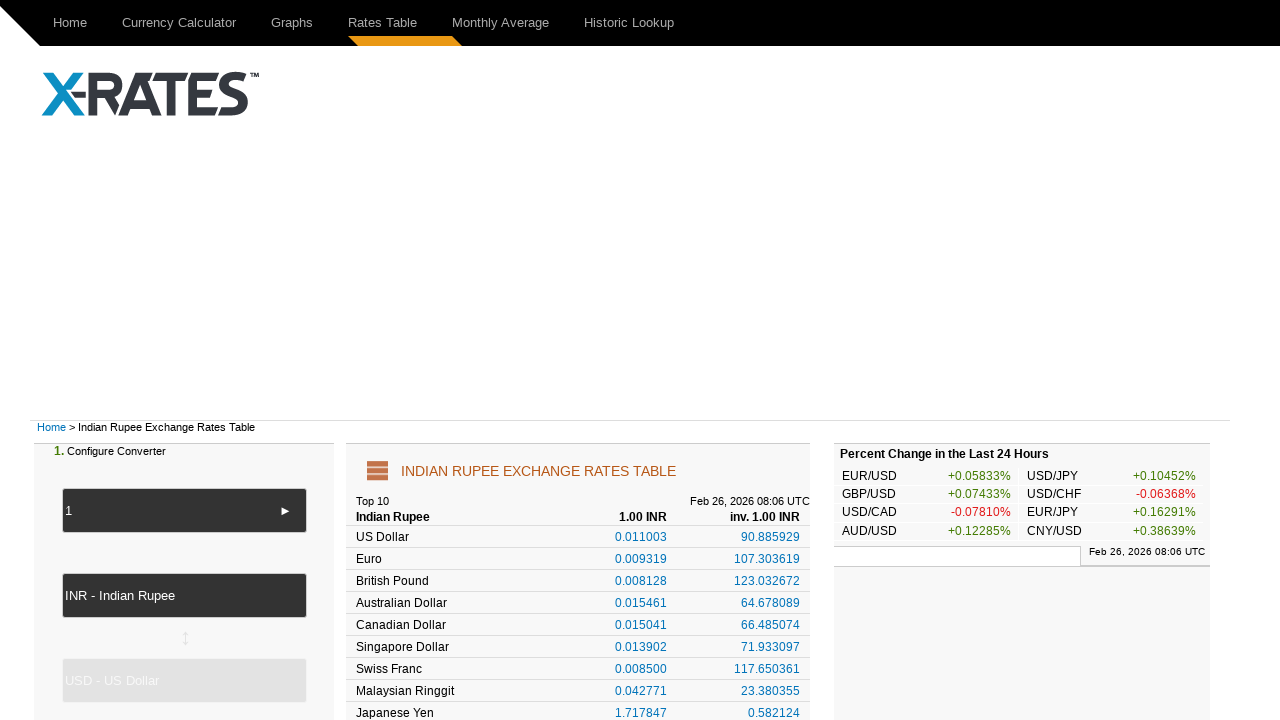